Tests various search inputs on OWASP Juice Shop demo site by navigating to search URLs with different query parameters

Starting URL: https://demo.owasp-juice.shop/#/search?q=

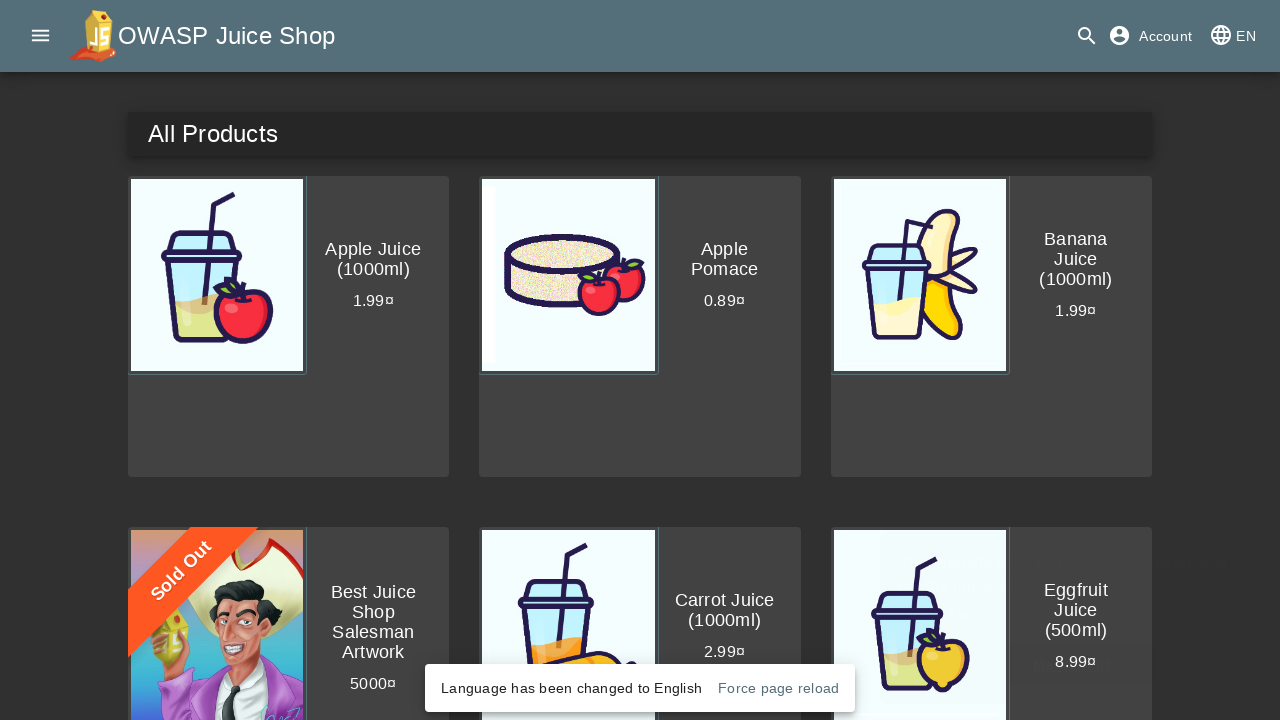

Navigated to search page with query parameter: <script>alert('XSS')</script>
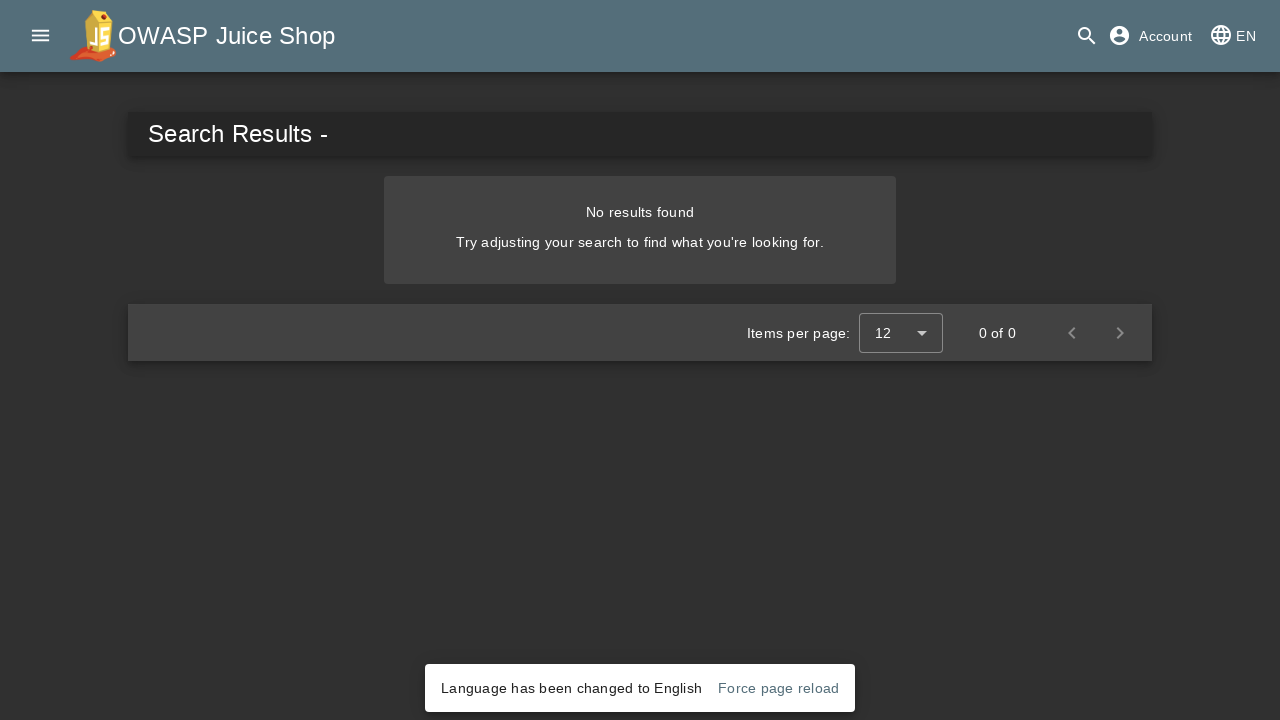

Waited 2 seconds for page to fully load
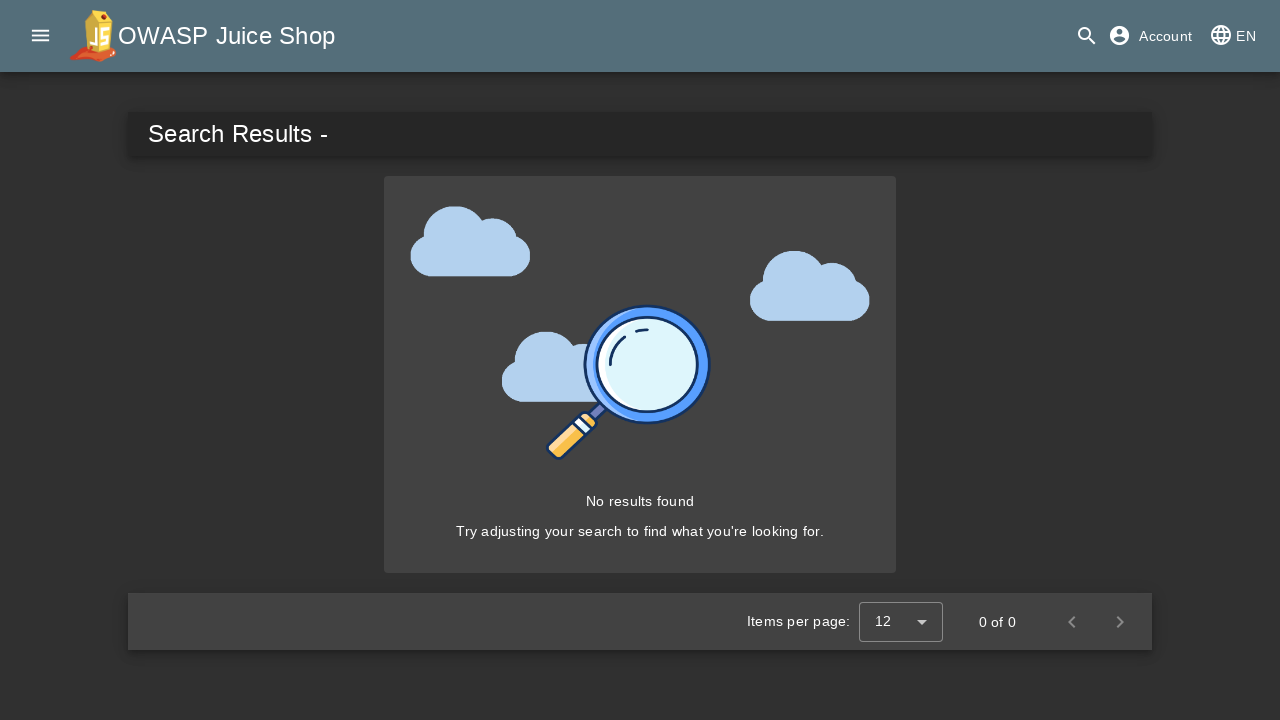

Set up dialog handler to auto-accept any alerts or dialogs
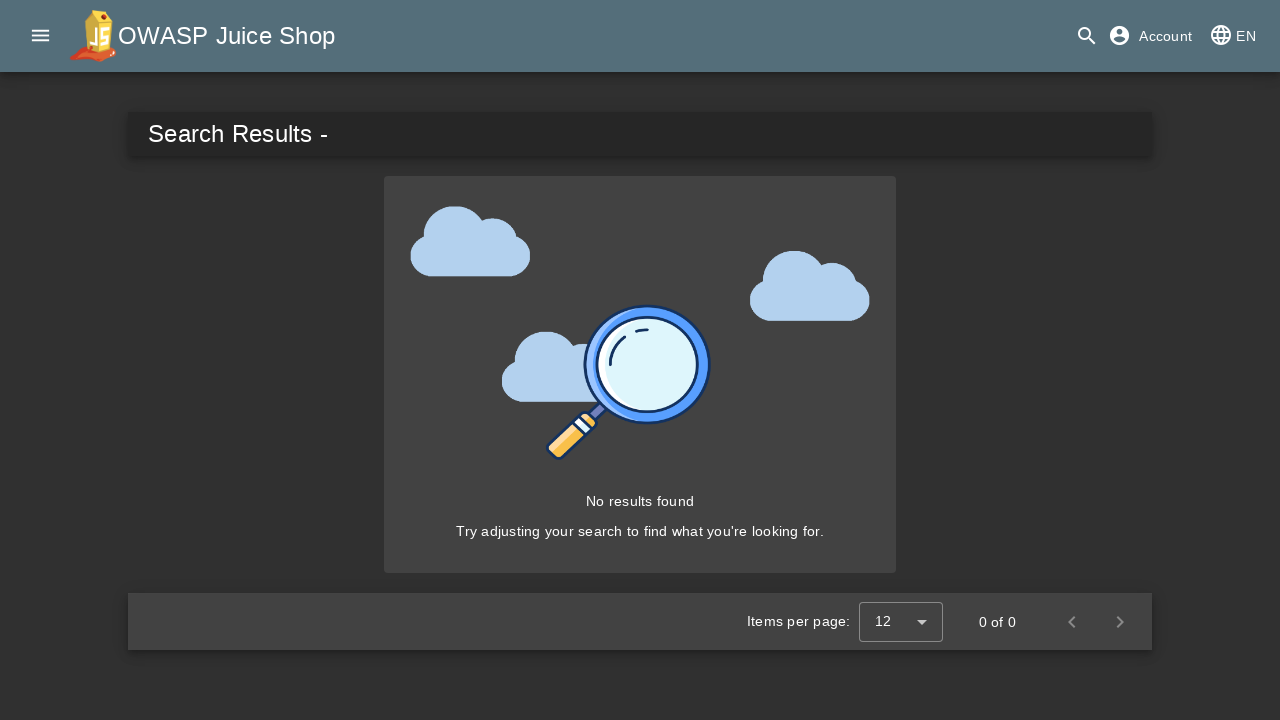

Navigated to search page with query parameter: '"><img src=x onerror=alert('XSS')>
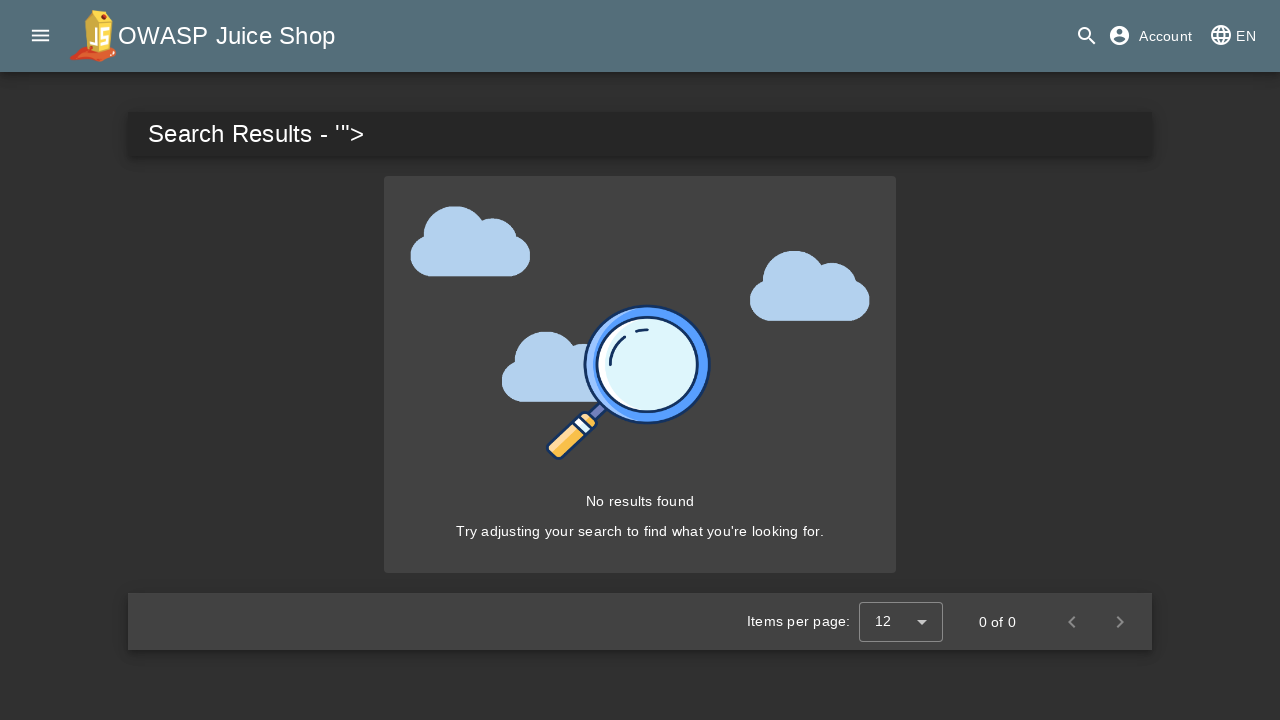

Waited 2 seconds for page to fully load
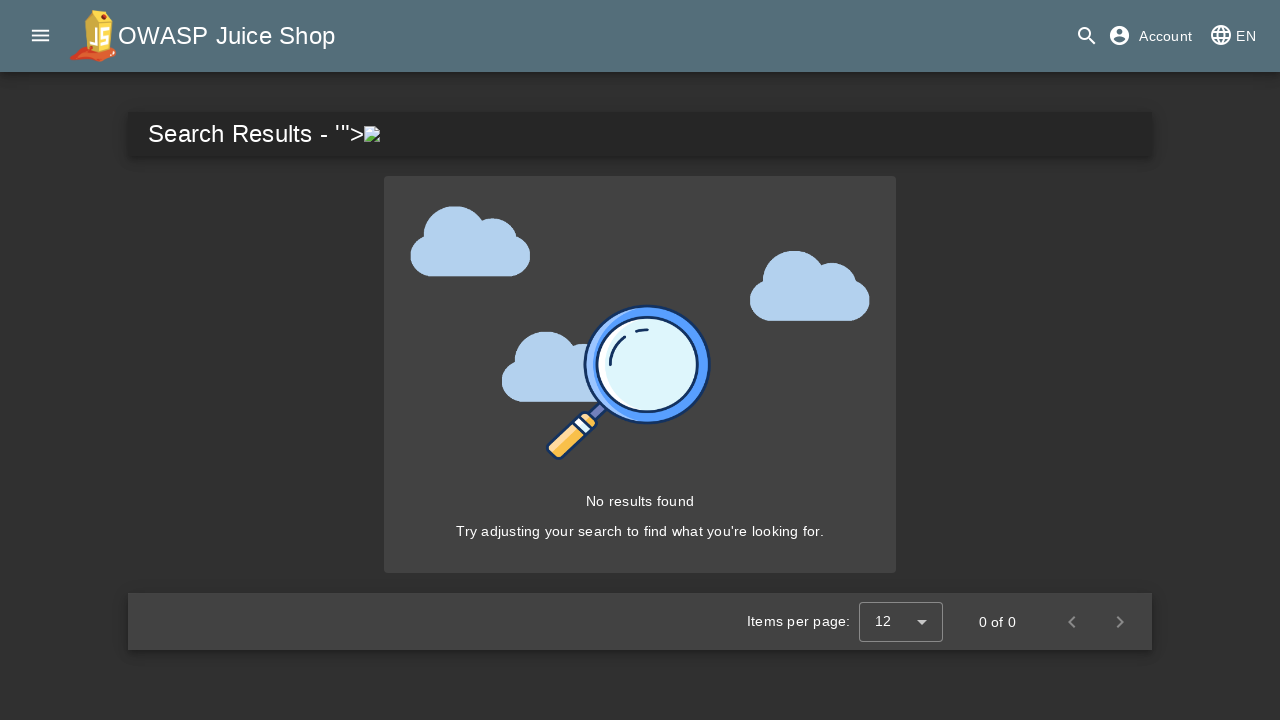

Set up dialog handler to auto-accept any alerts or dialogs
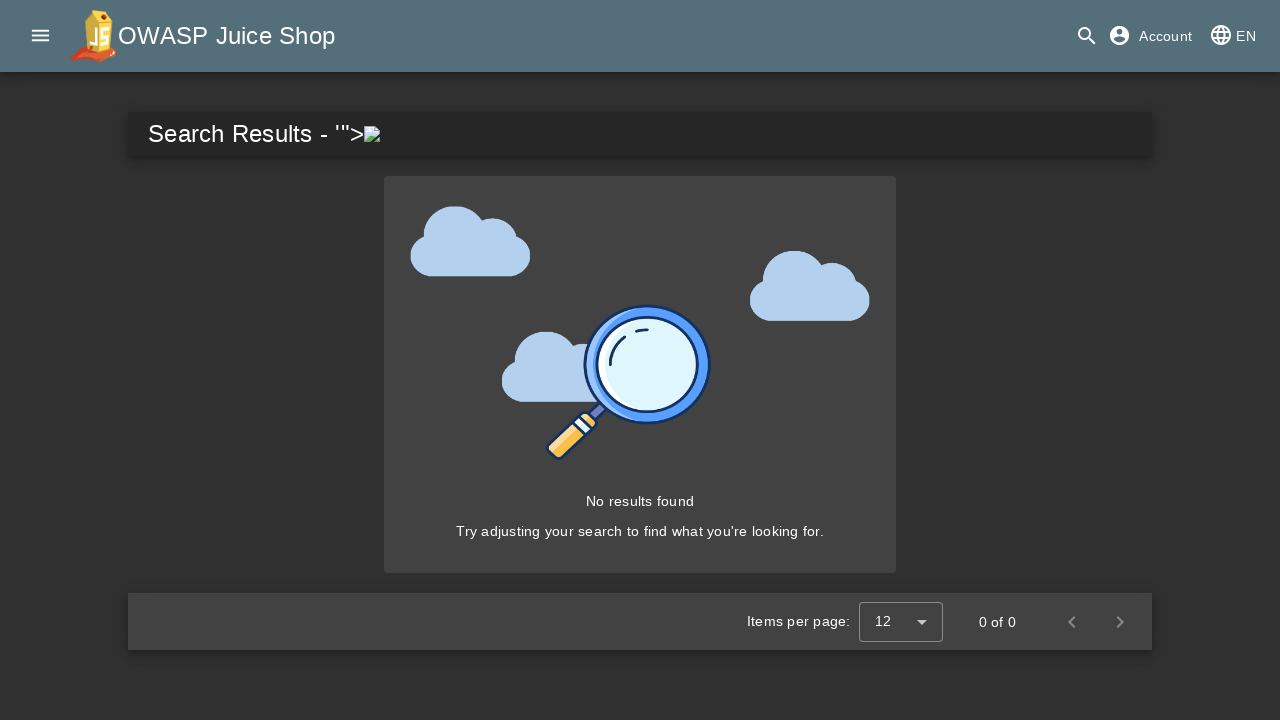

Navigated to search page with query parameter: <img src=x onerror=alert('XSS')>
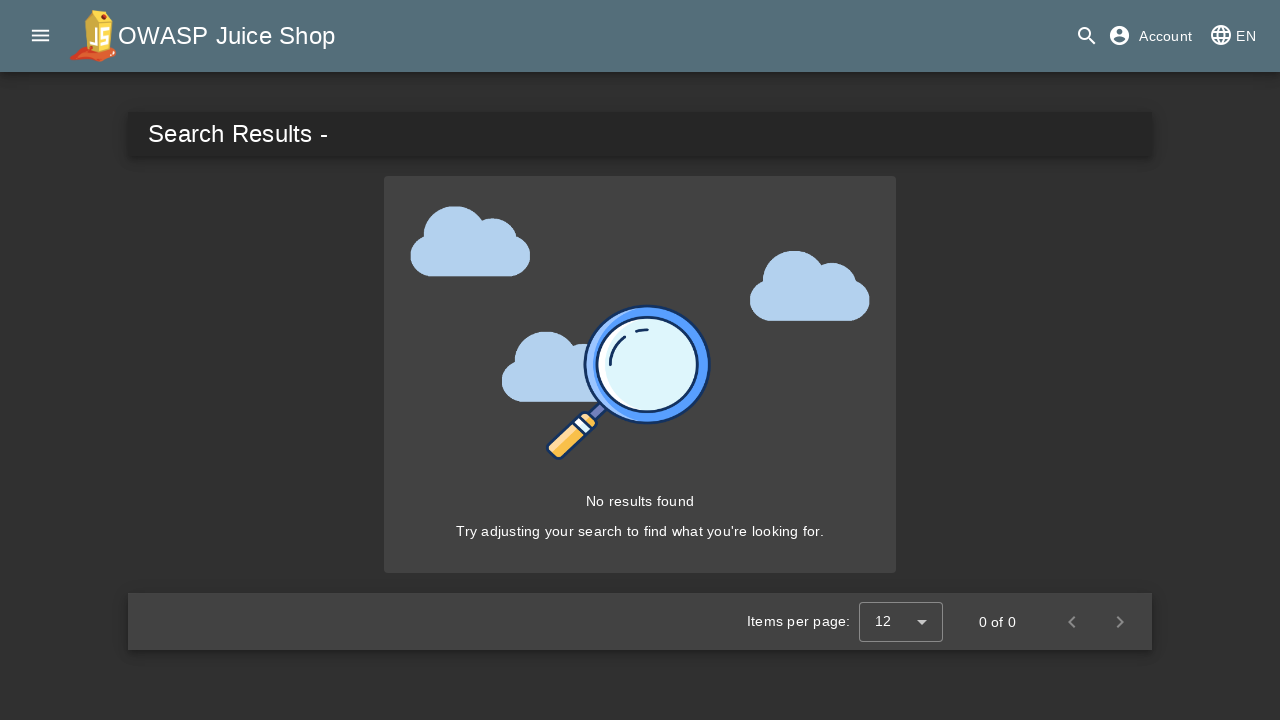

Waited 2 seconds for page to fully load
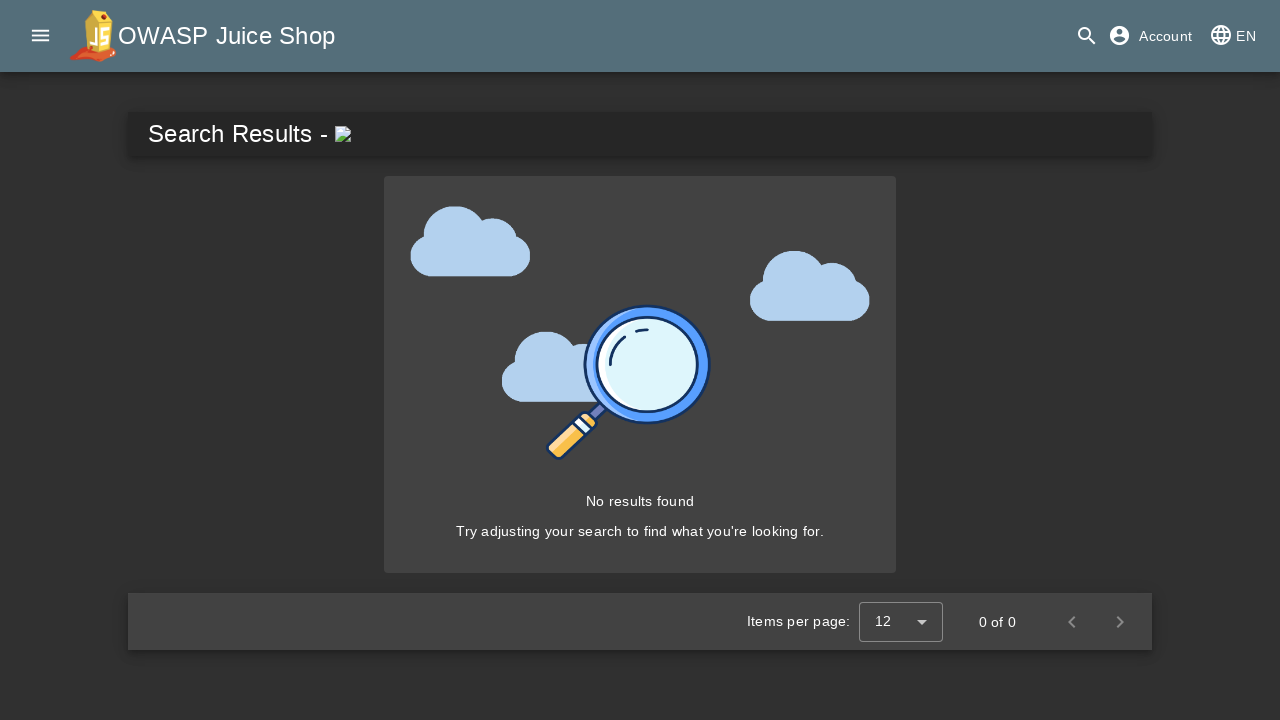

Set up dialog handler to auto-accept any alerts or dialogs
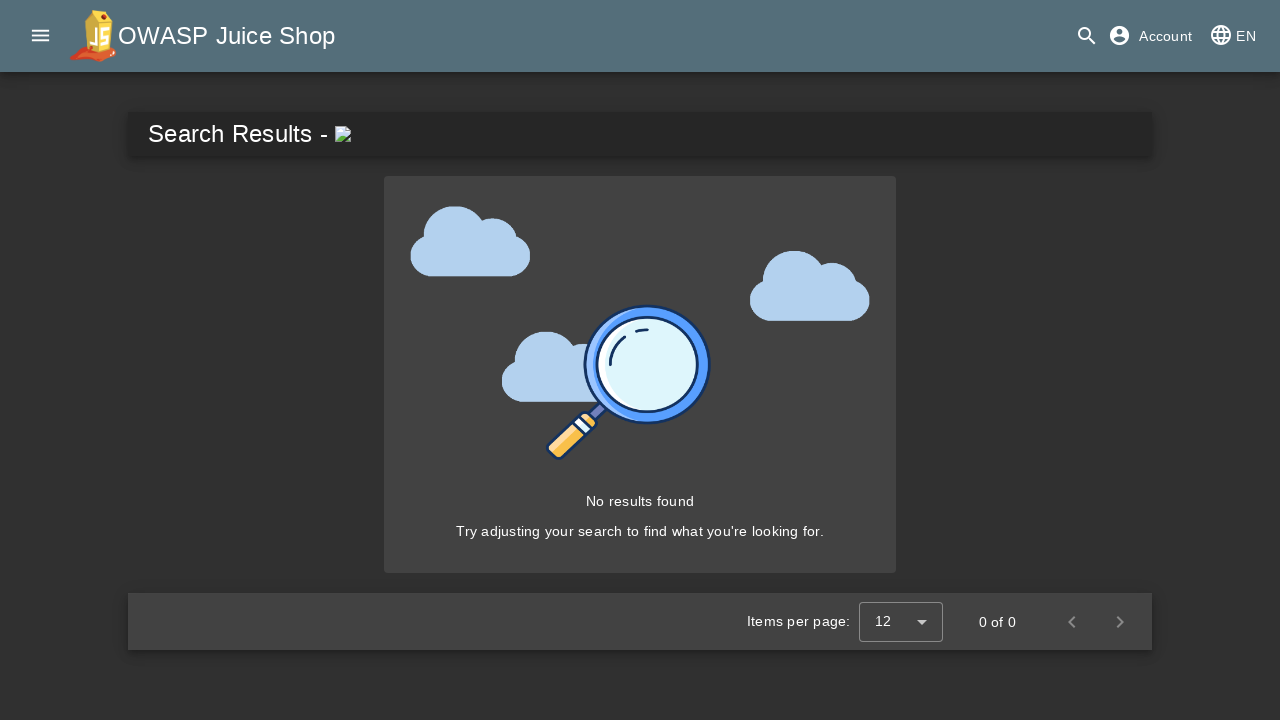

Navigated to search page with query parameter: ';alert(String.fromCharCode(88,83,83))//
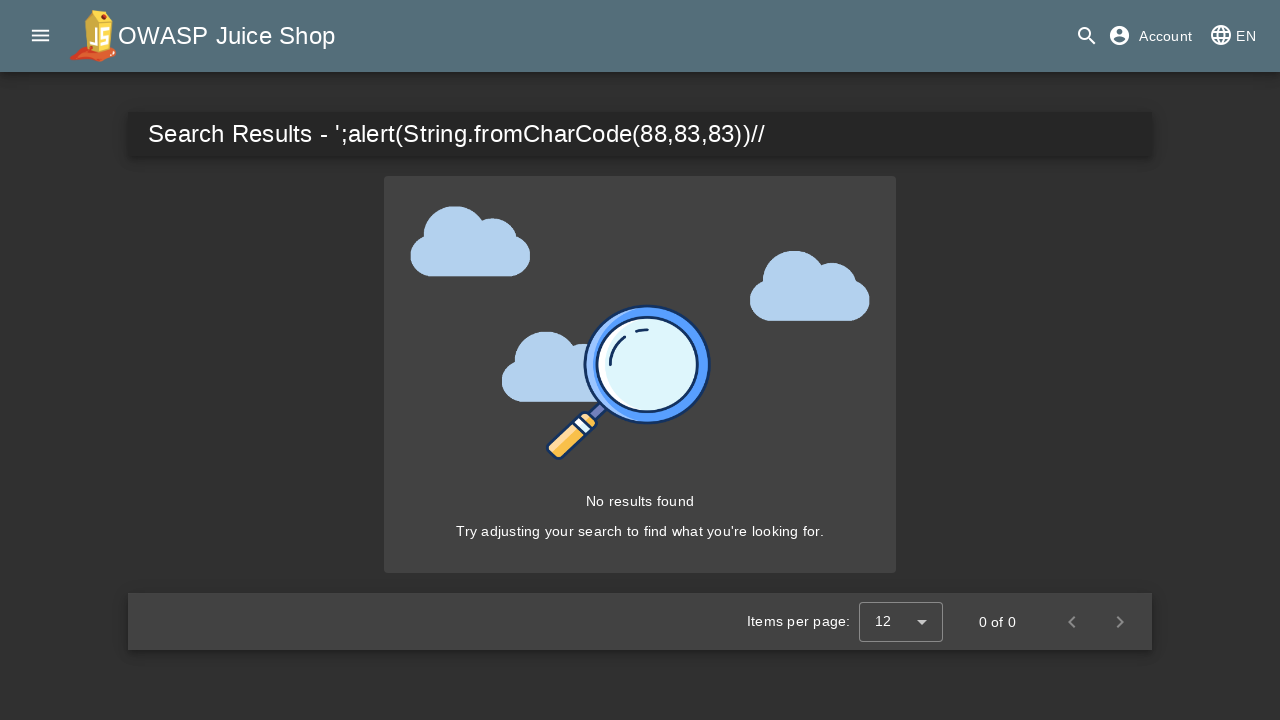

Waited 2 seconds for page to fully load
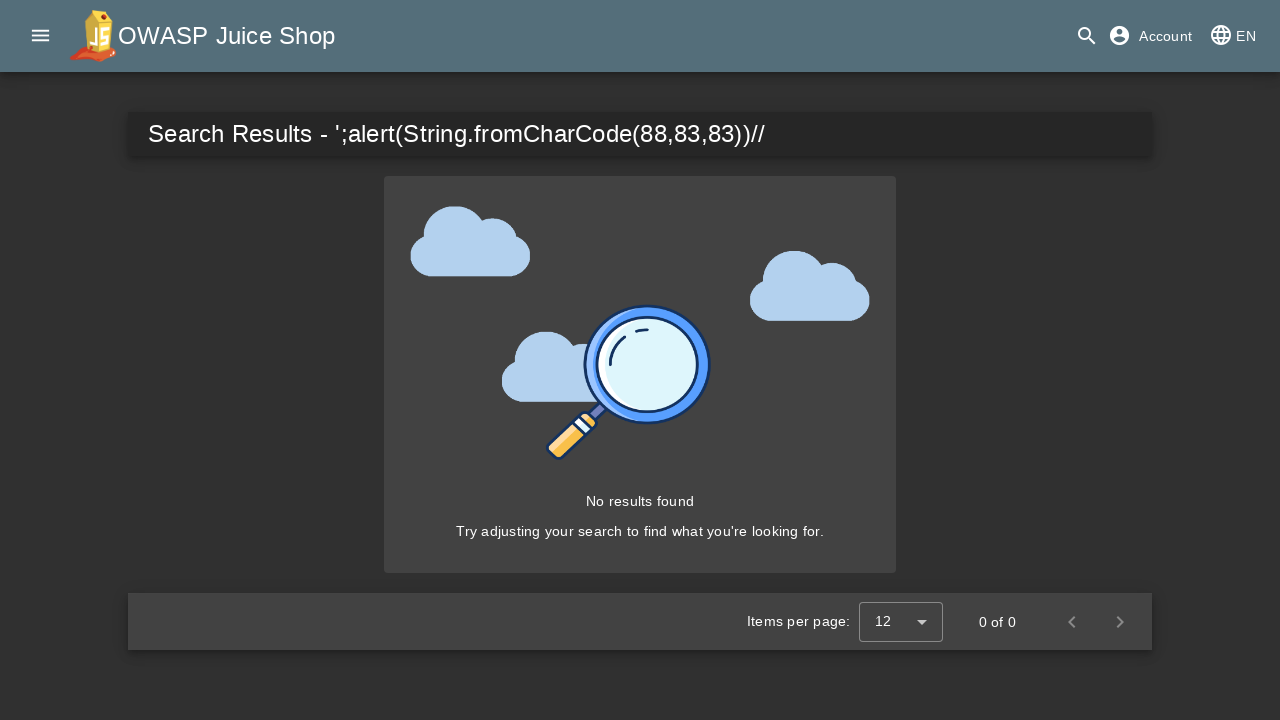

Set up dialog handler to auto-accept any alerts or dialogs
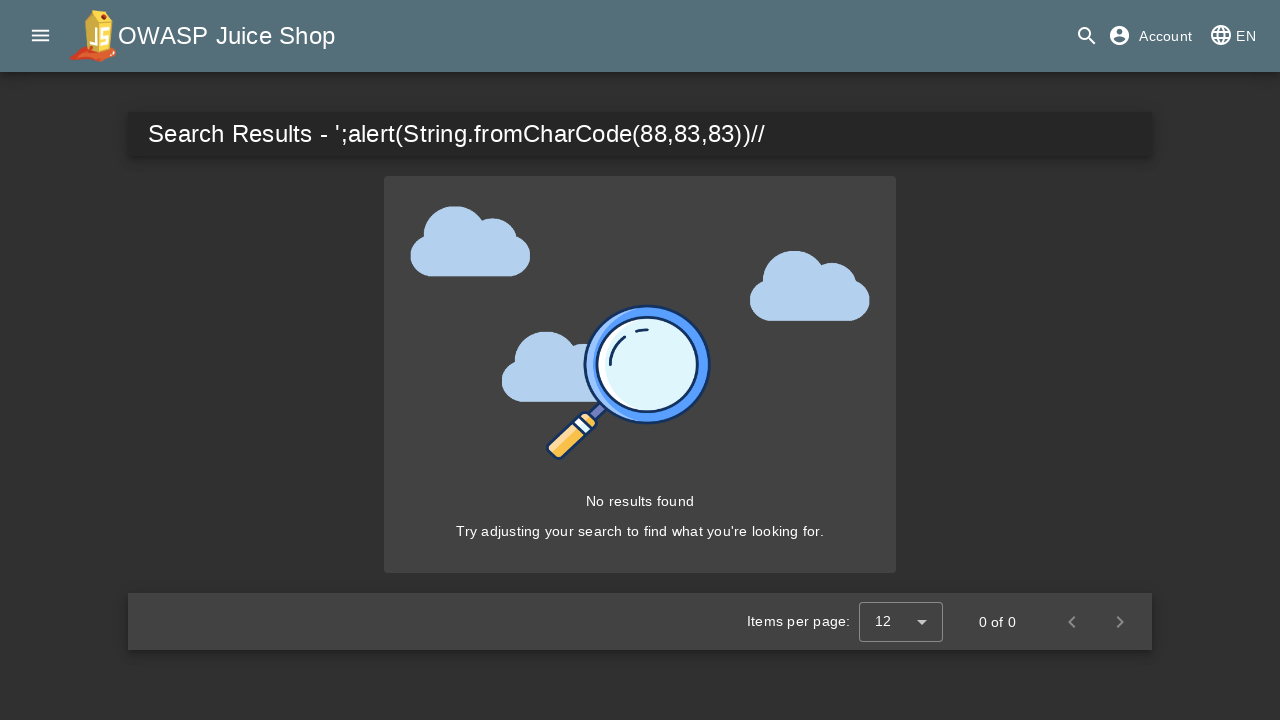

Navigated to search page with query parameter: <svg onload=alert(1)>
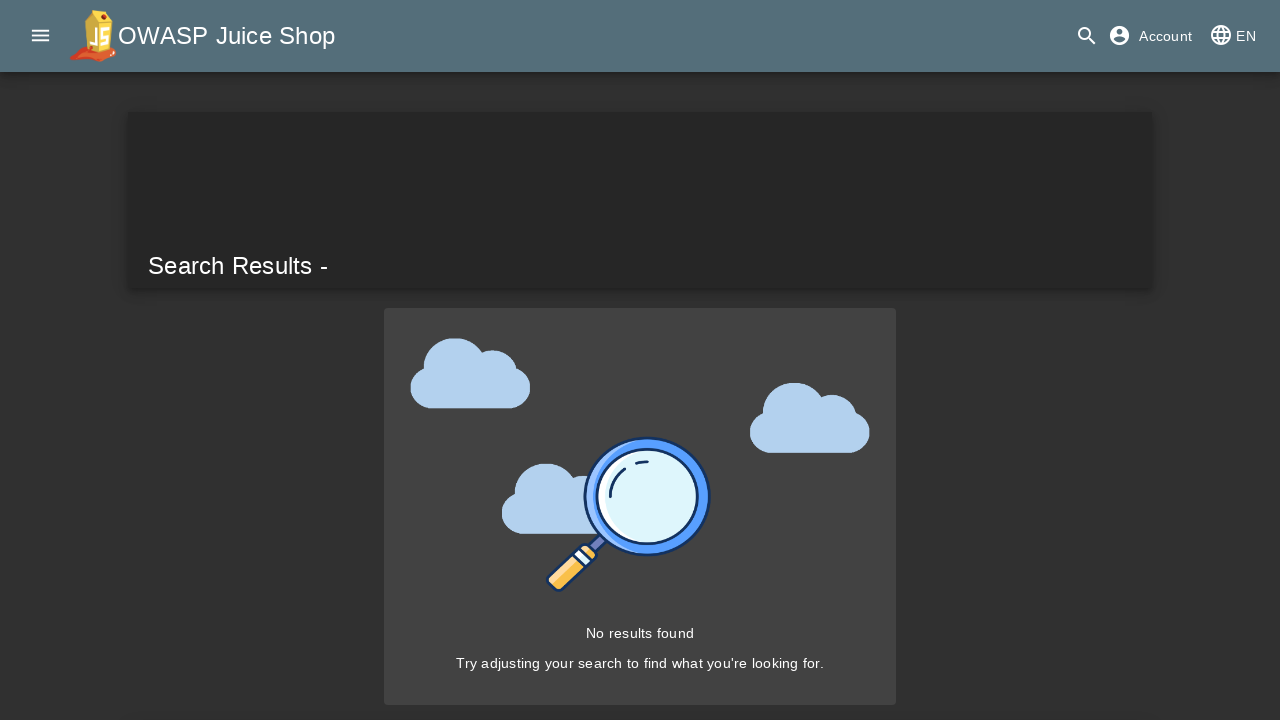

Waited 2 seconds for page to fully load
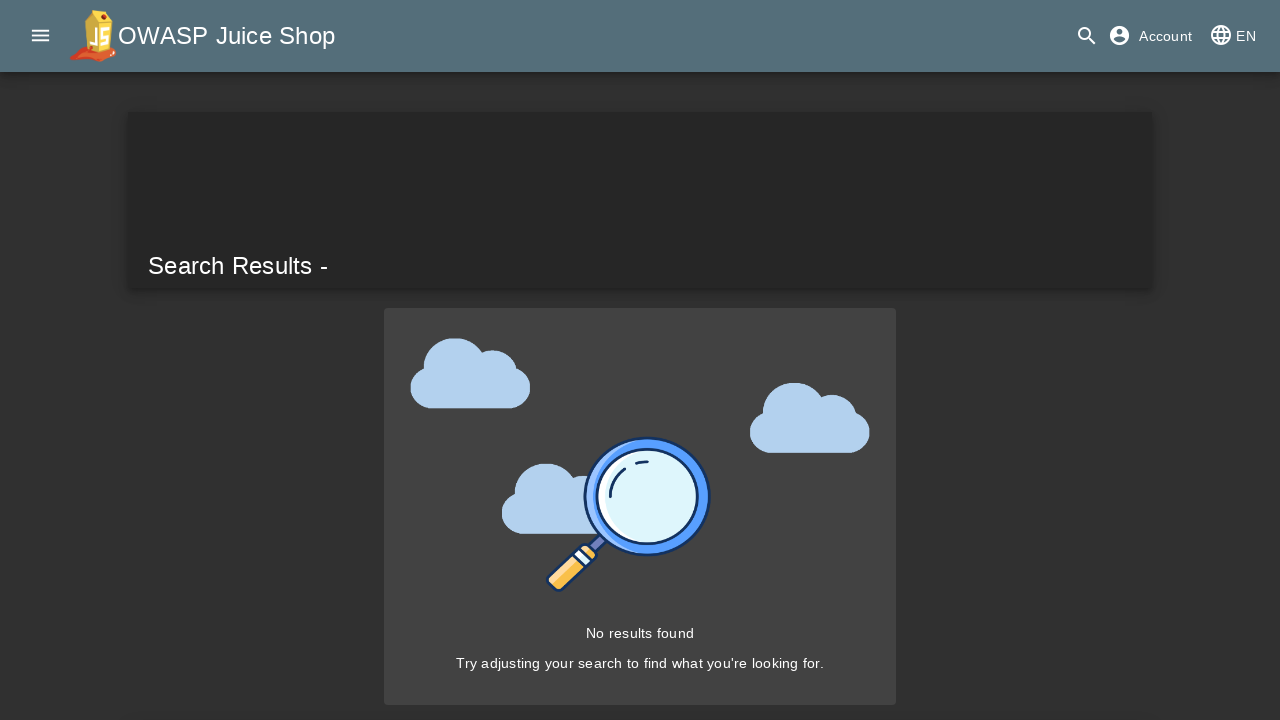

Set up dialog handler to auto-accept any alerts or dialogs
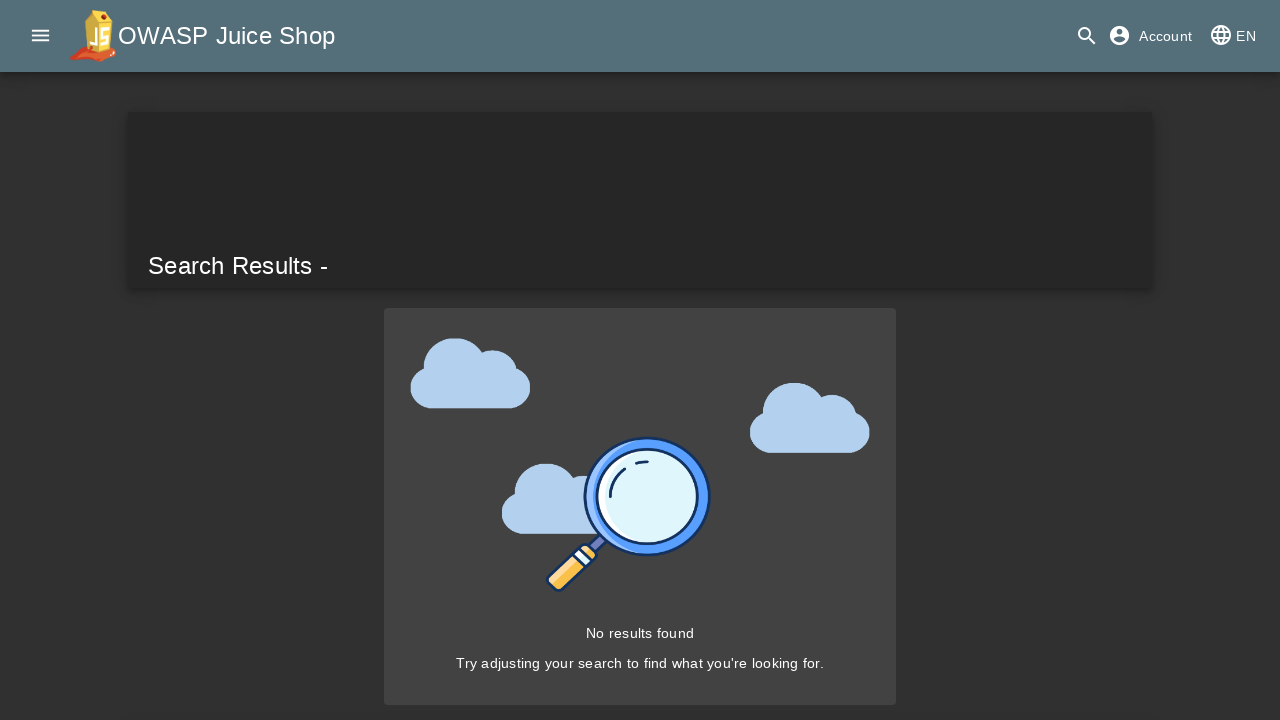

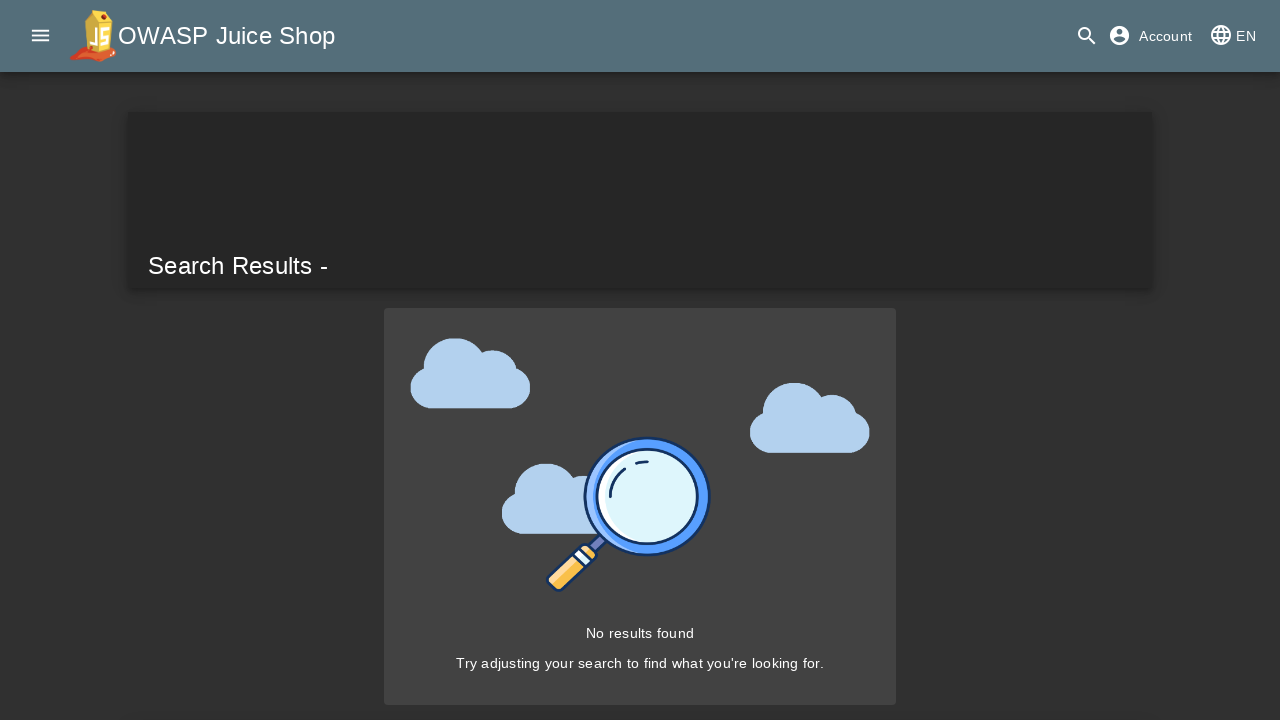